Fills out a registration form on UIBank website with personal information including name, title, gender, employment status, username, email and password

Starting URL: https://uibank.uipath.com/register-account

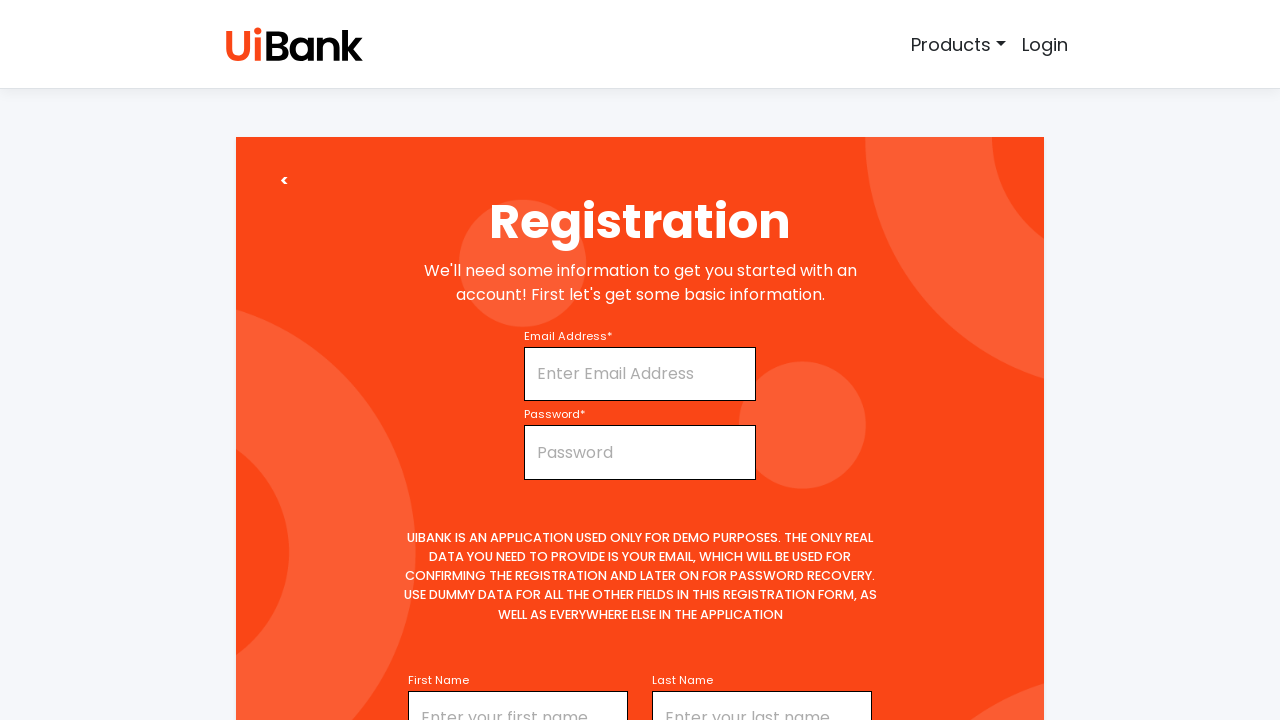

Filled first name field with 'Michael' on #firstName
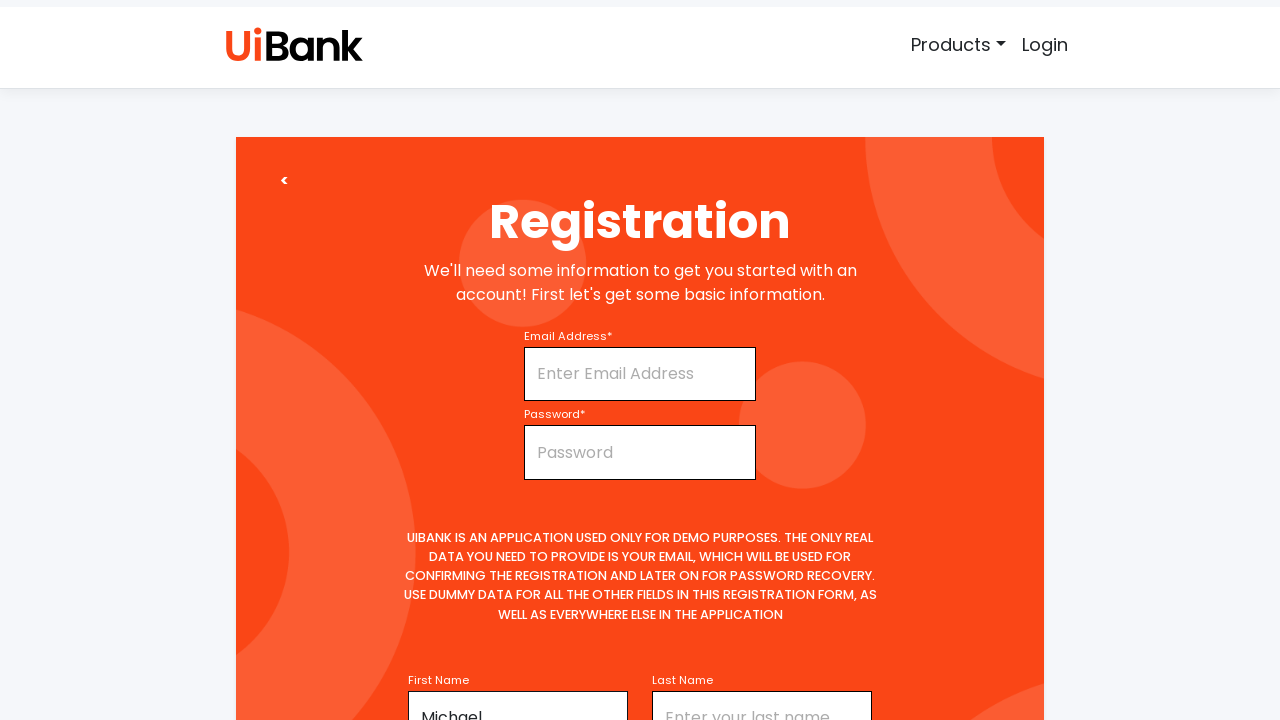

Selected 'Mr' from title dropdown on select#title
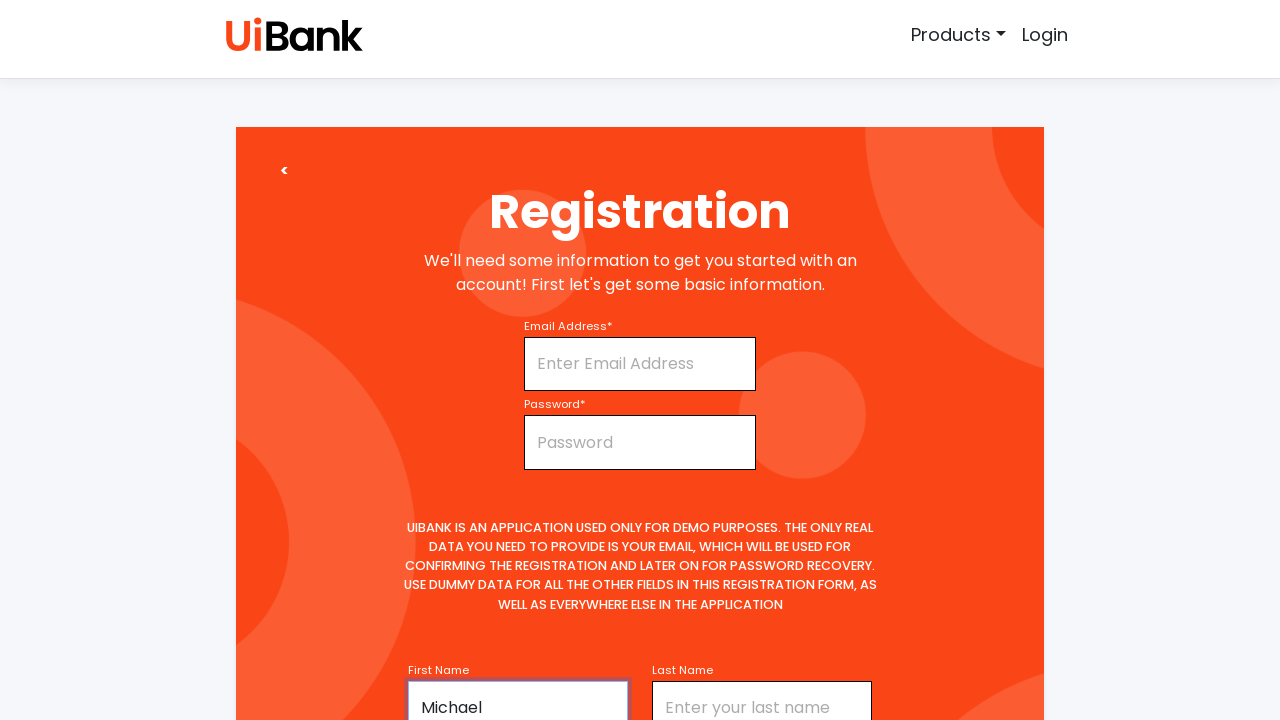

Filled middle name field with 'J' on #middleName
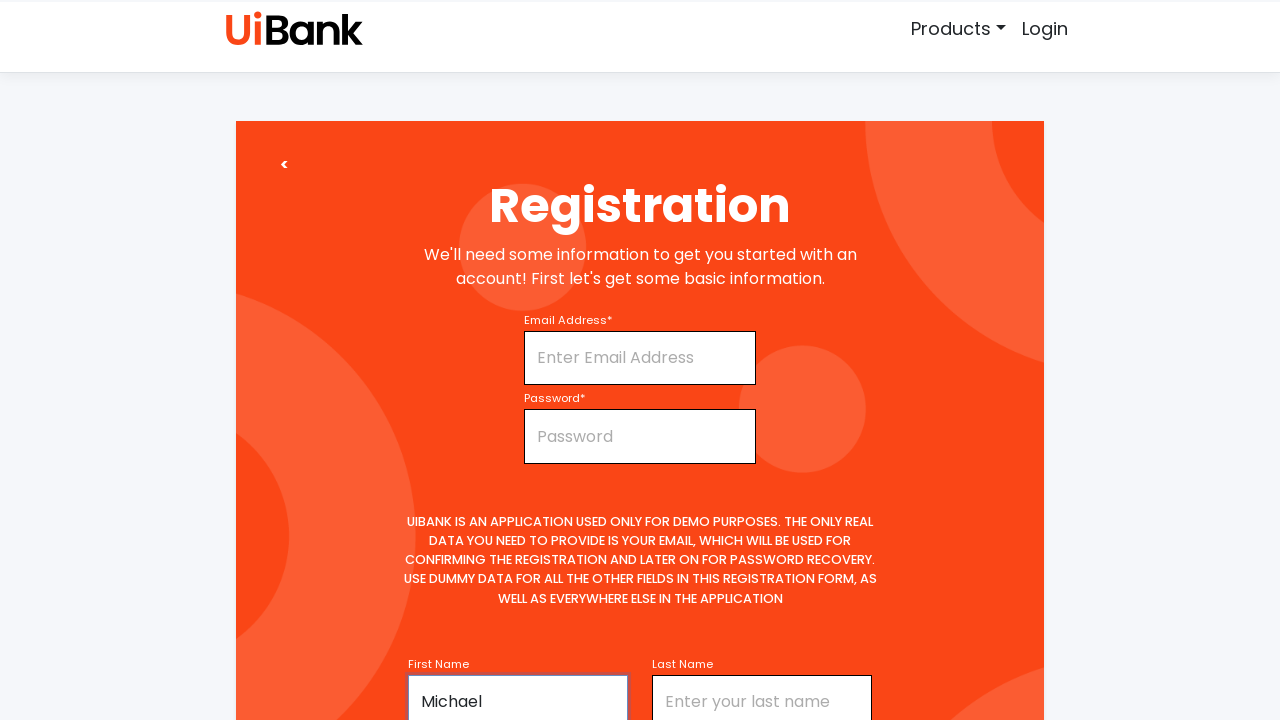

Filled last name field with 'Anderson' on #lastName
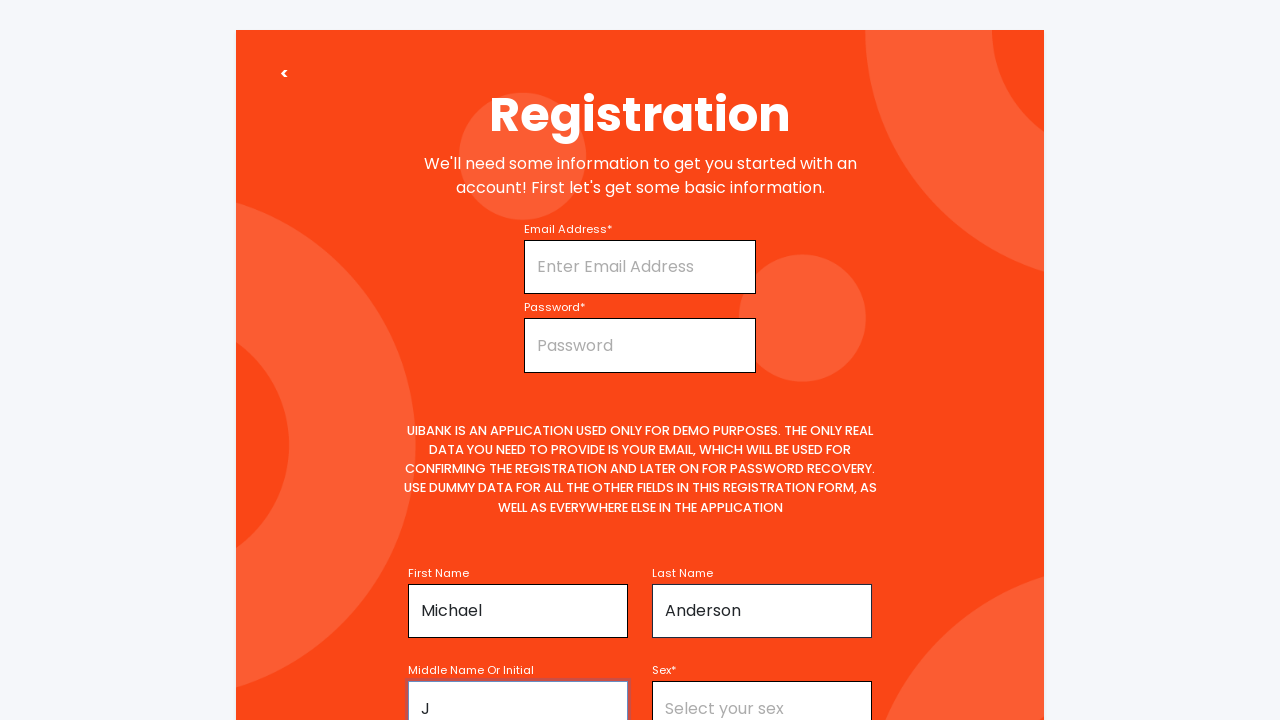

Selected 'Male' from gender dropdown on select#sex
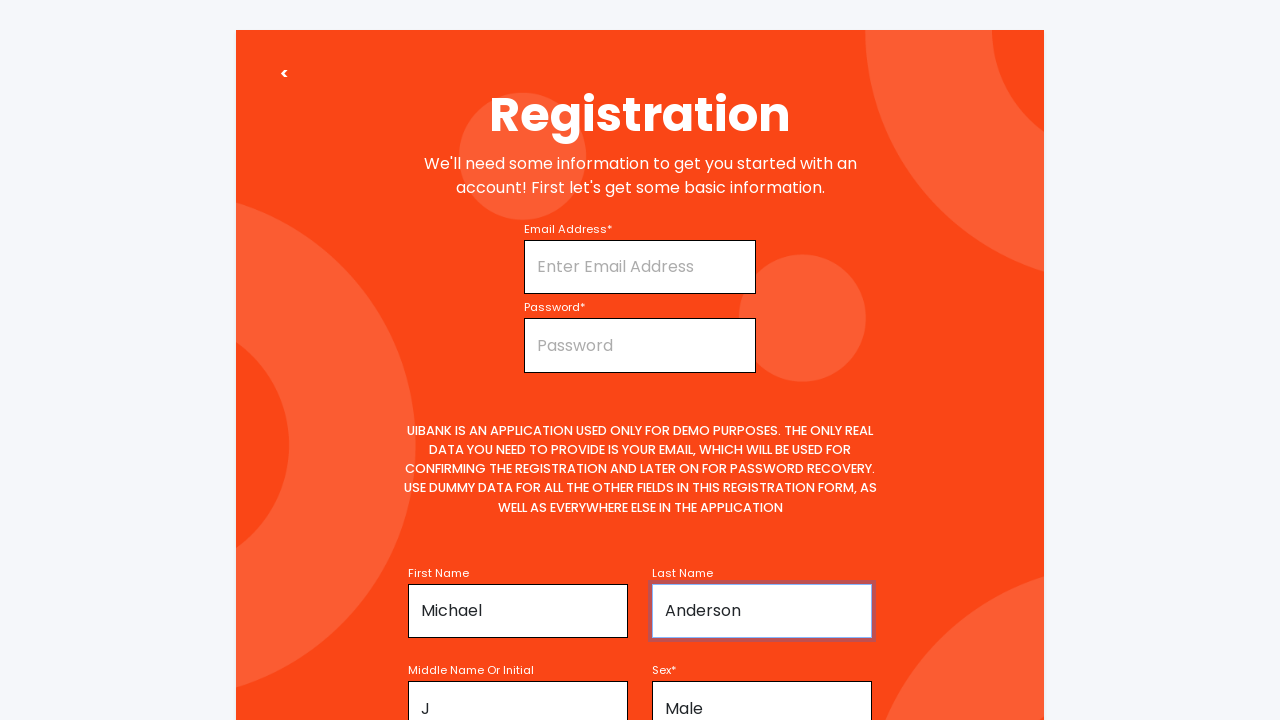

Selected 'Full-time' from employment status dropdown on select#employmentStatus
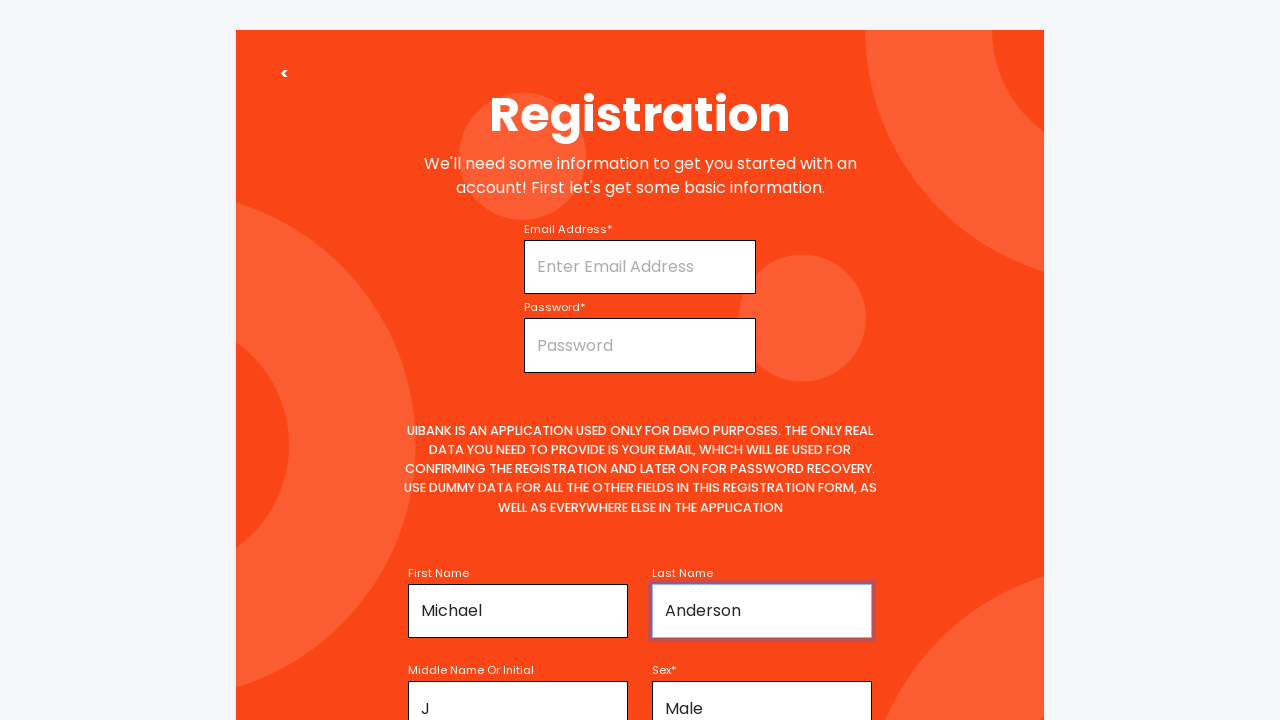

Filled username field with 'mjanderson2024' on #username
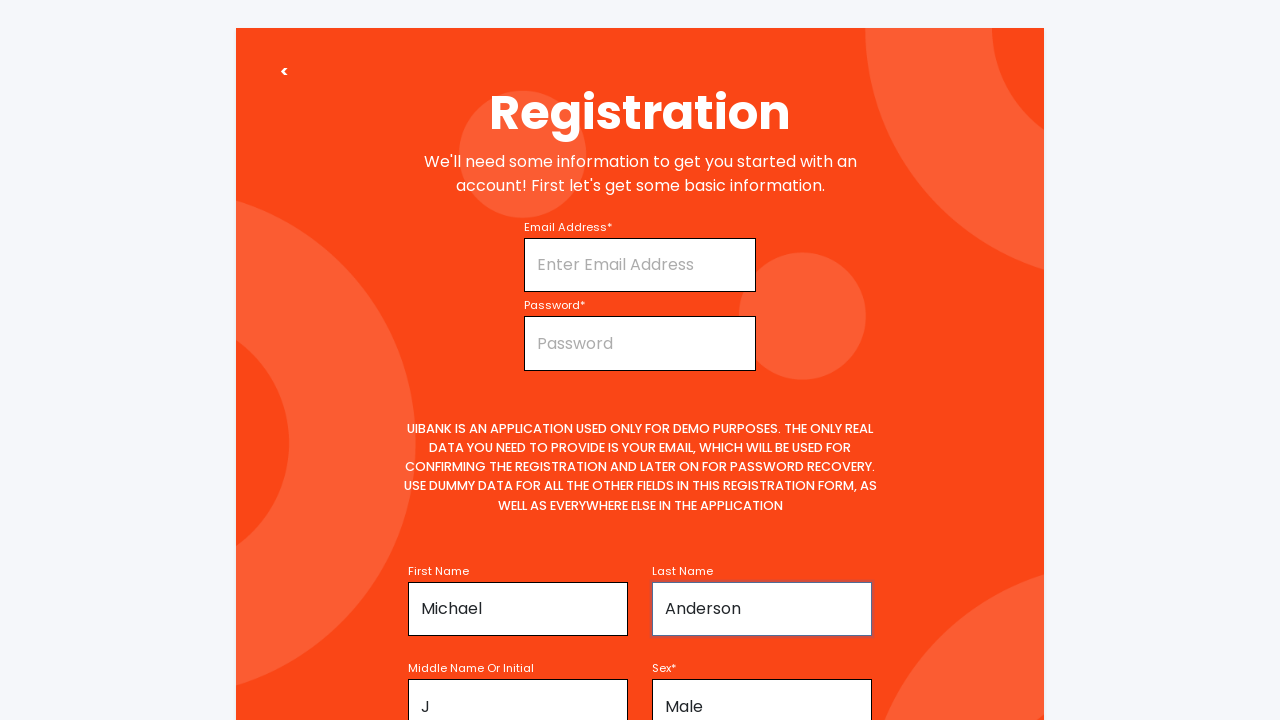

Filled email field with 'mjanderson2024@example.com' on #email
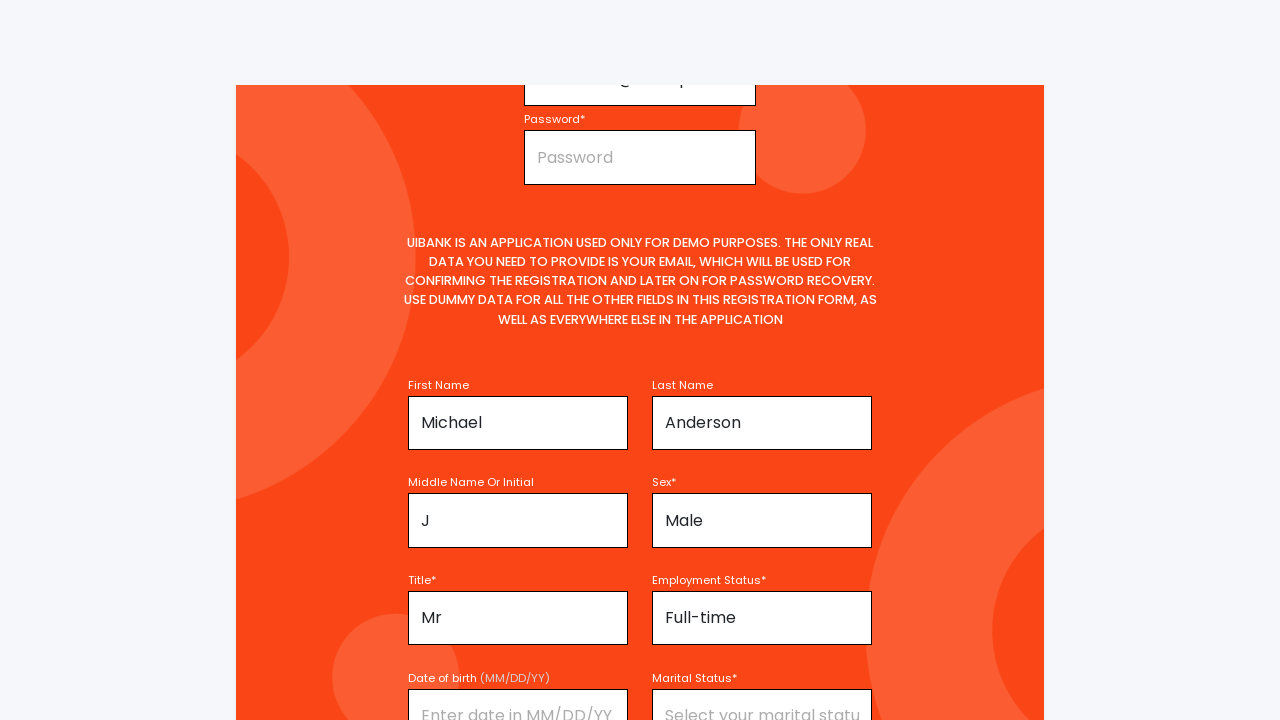

Filled password field with 'SecurePass123!' on #password
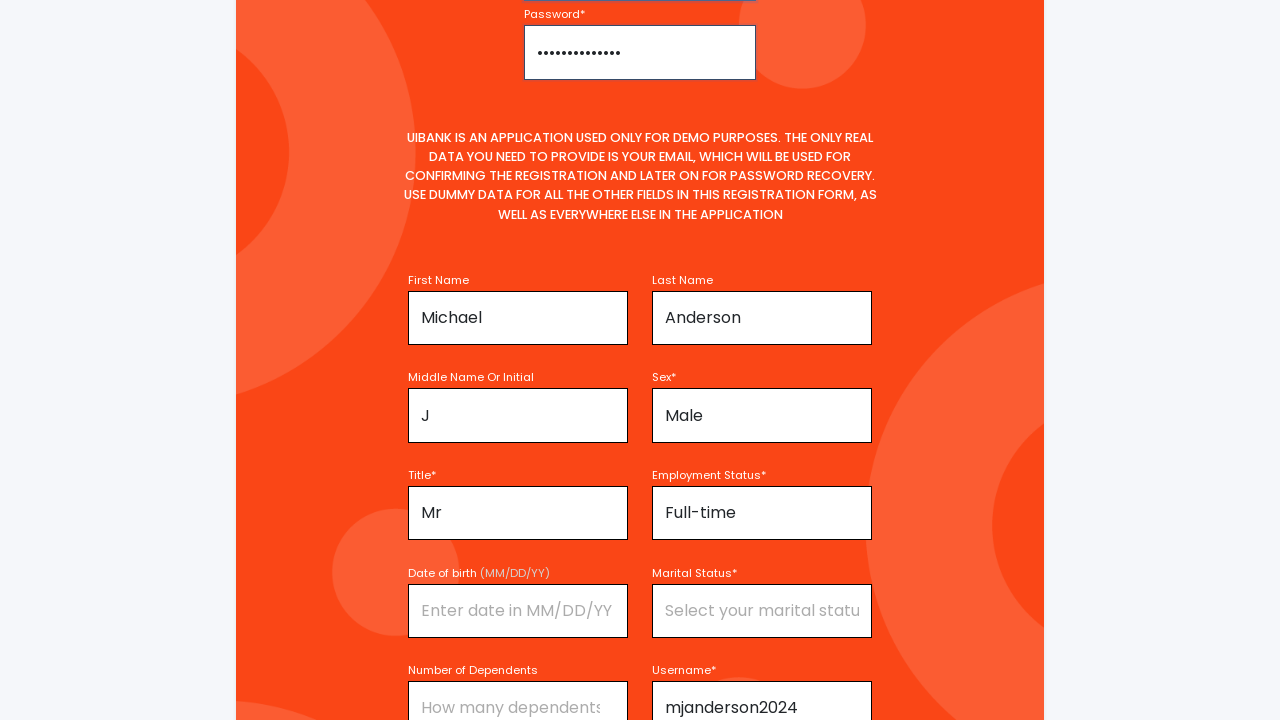

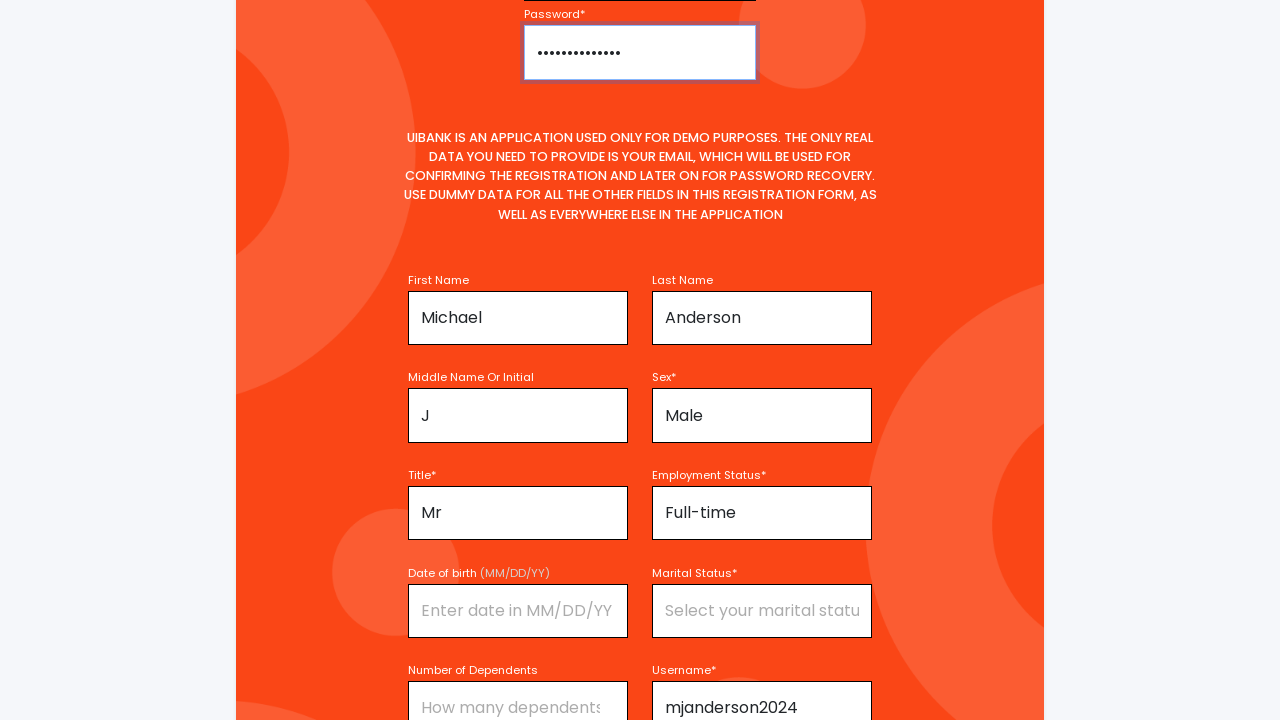